Tests checkbox functionality by navigating to checkboxes page and toggling the first checkbox on and off

Starting URL: https://the-internet.herokuapp.com/

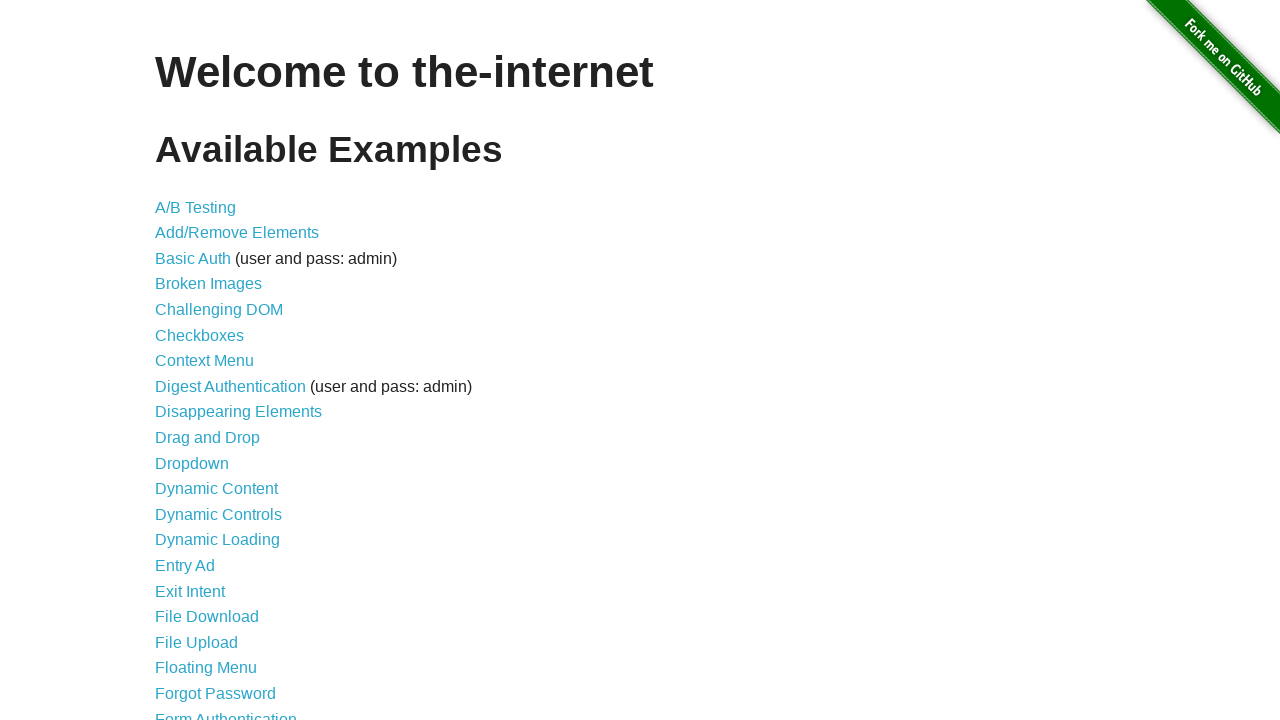

Navigated to the-internet.herokuapp.com home page
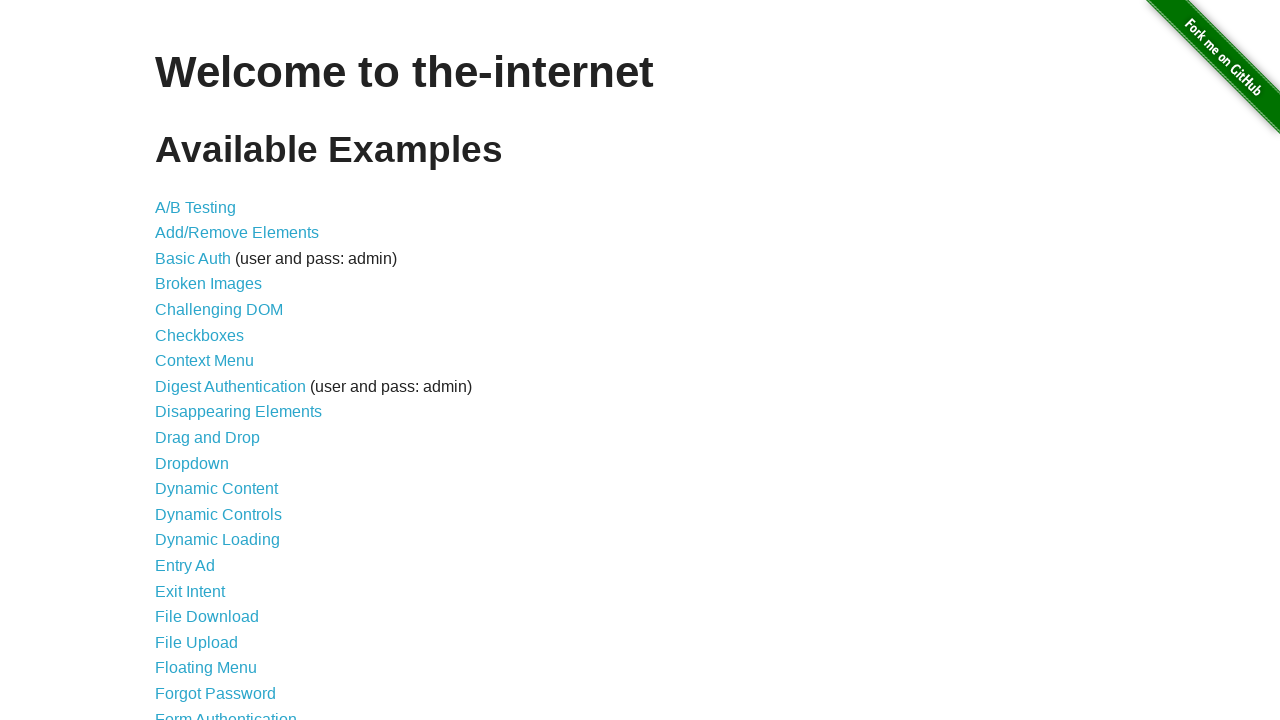

Clicked on Checkboxes link at (200, 335) on xpath=//a[text()='Checkboxes']
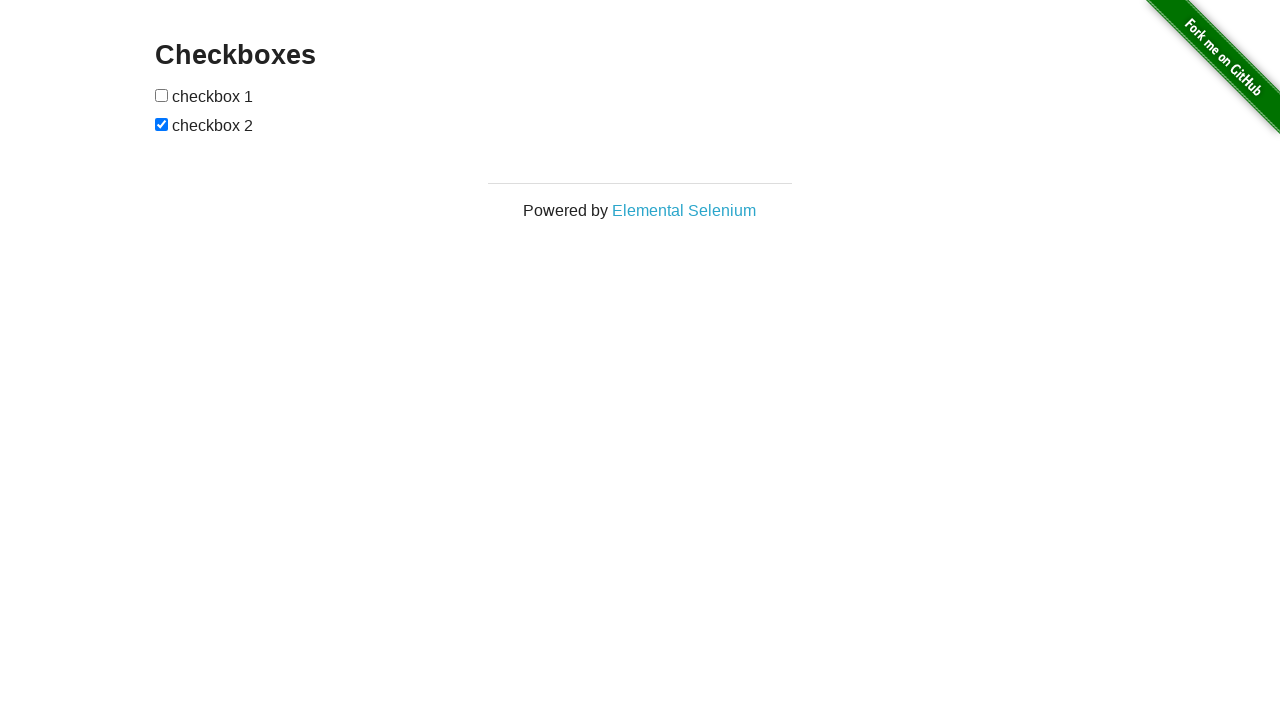

Checkboxes loaded and became visible
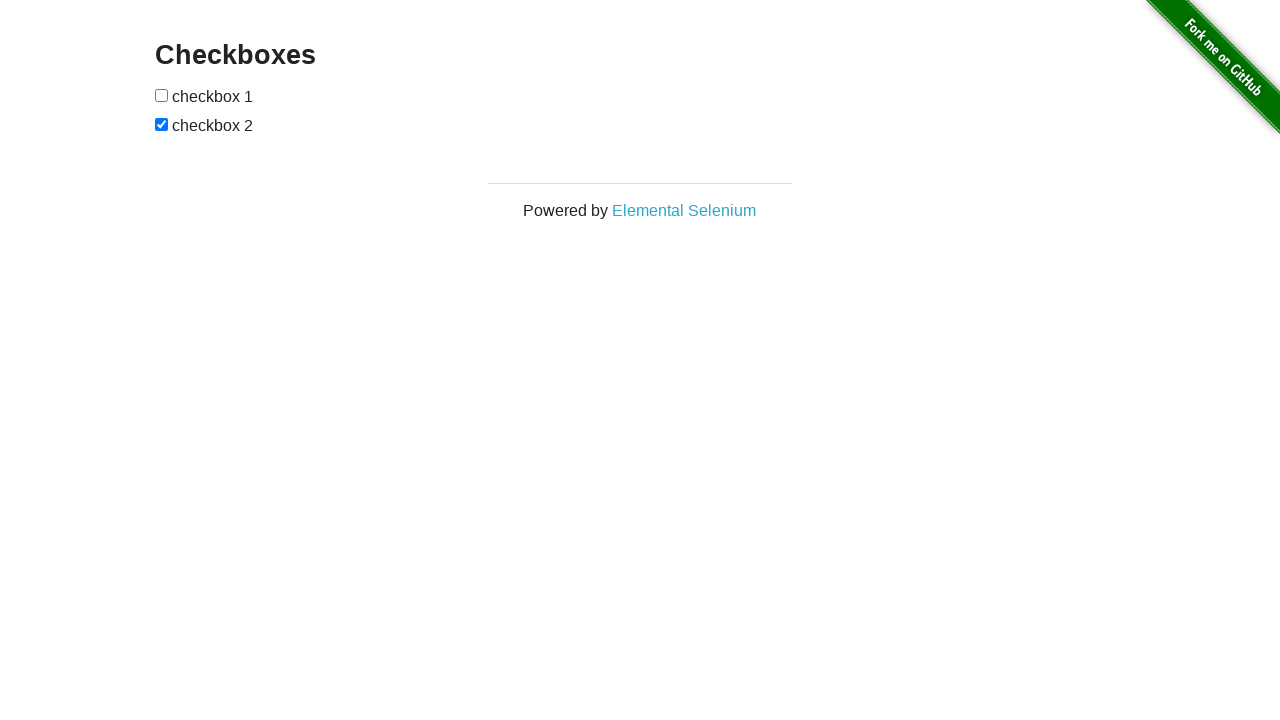

Clicked first checkbox to select it at (162, 95) on xpath=//input[@type='checkbox']
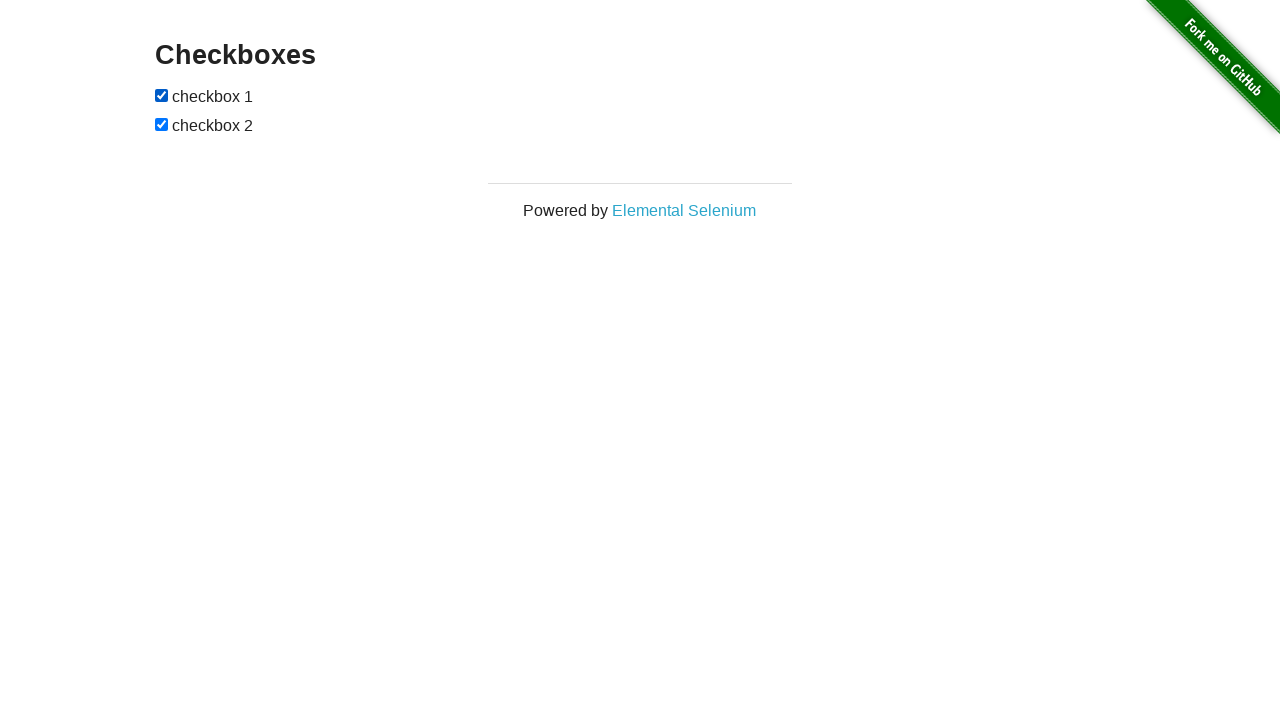

Clicked first checkbox again to deselect it at (162, 95) on xpath=//input[@type='checkbox']
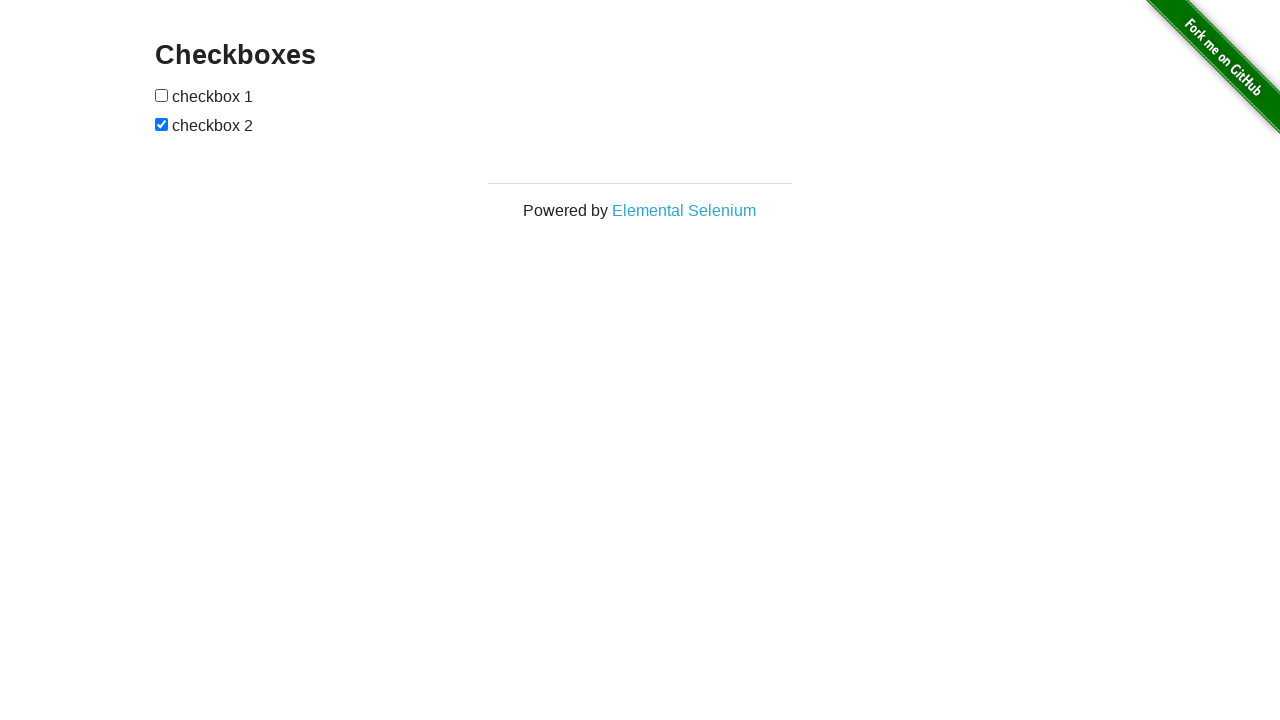

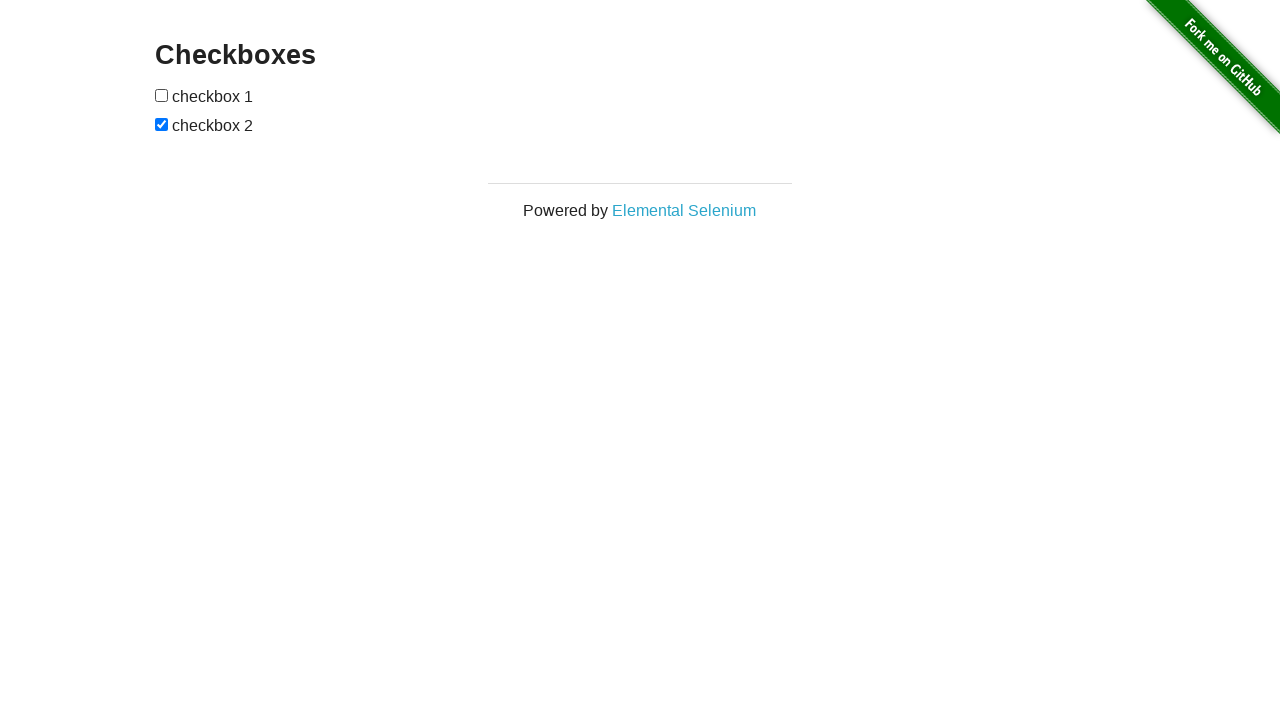